Navigates to a Challonge tournament module page and waits for it to load

Starting URL: https://challonge.com/s23h7vfc/module

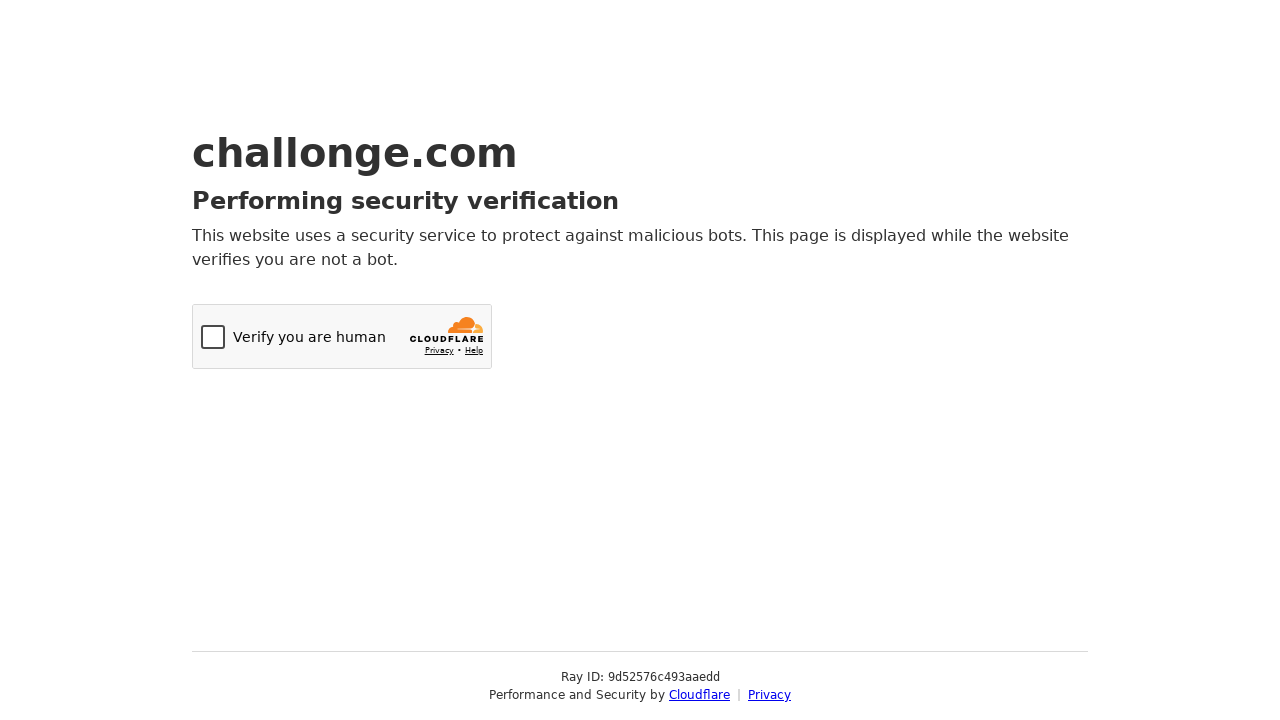

Navigated to Challonge tournament module page
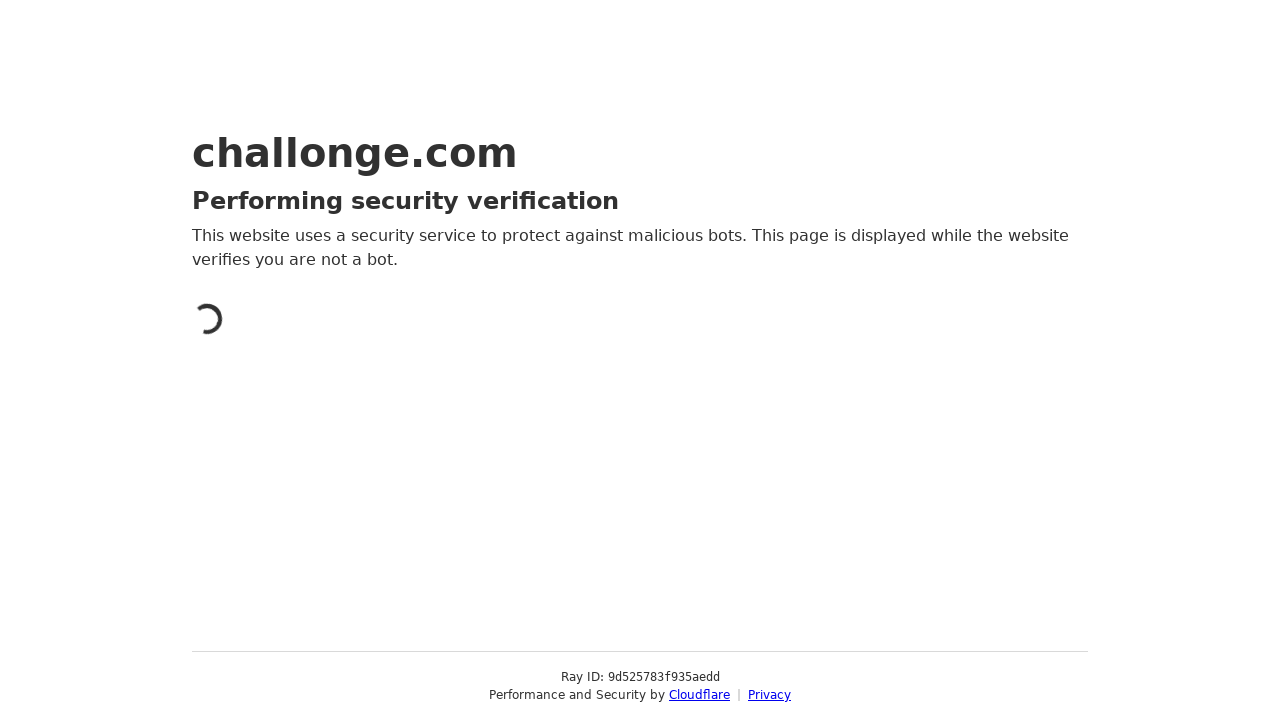

Page content loaded and network idle
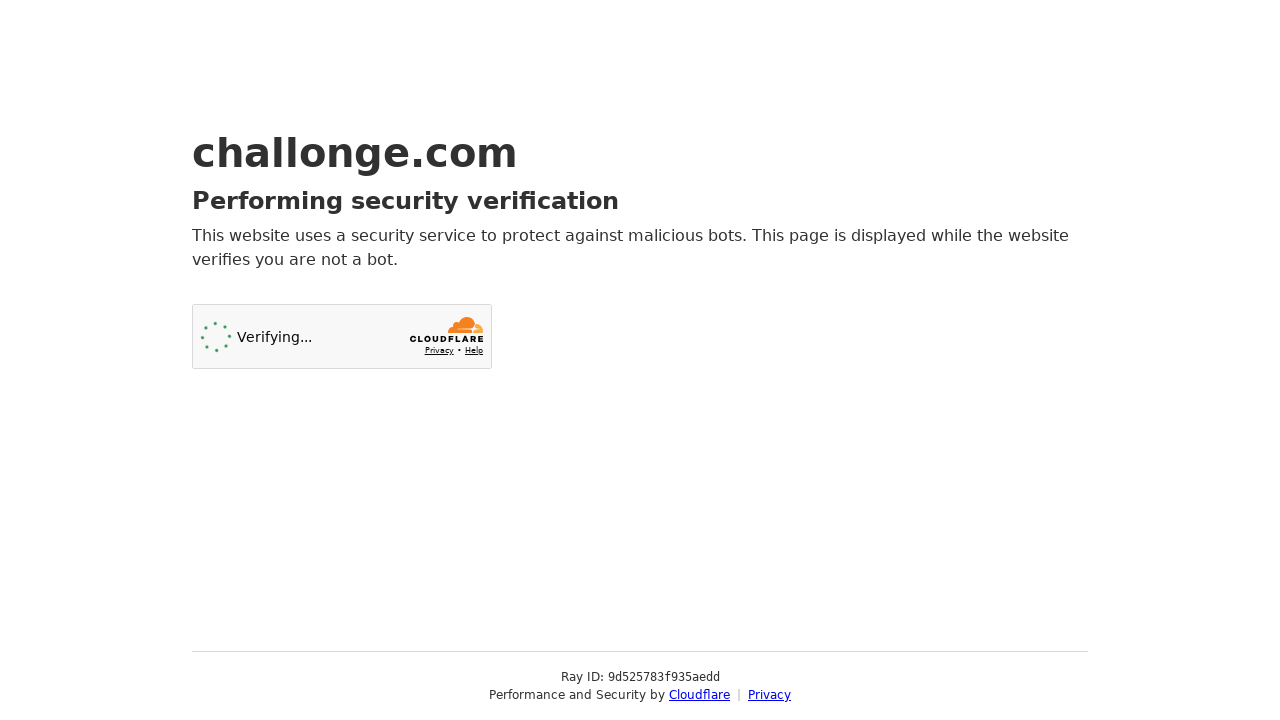

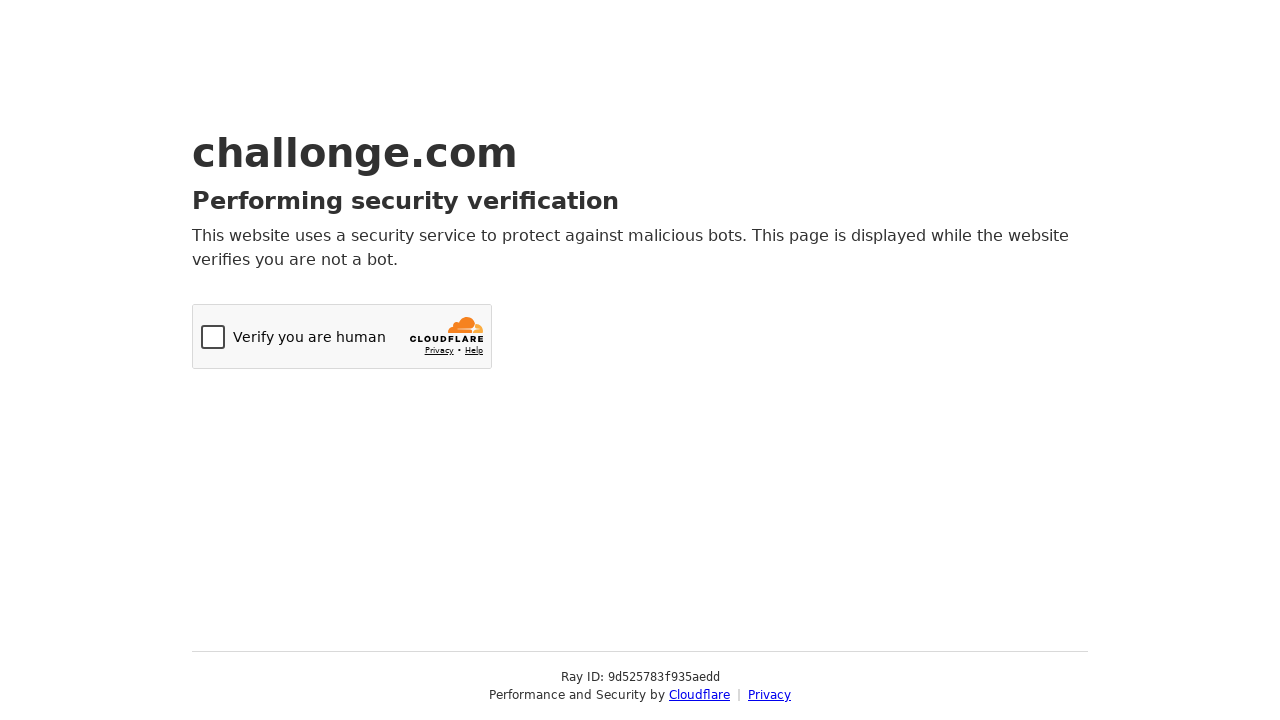